Clicks on the Clearance link in the Target homepage navigation

Starting URL: https://www.target.com

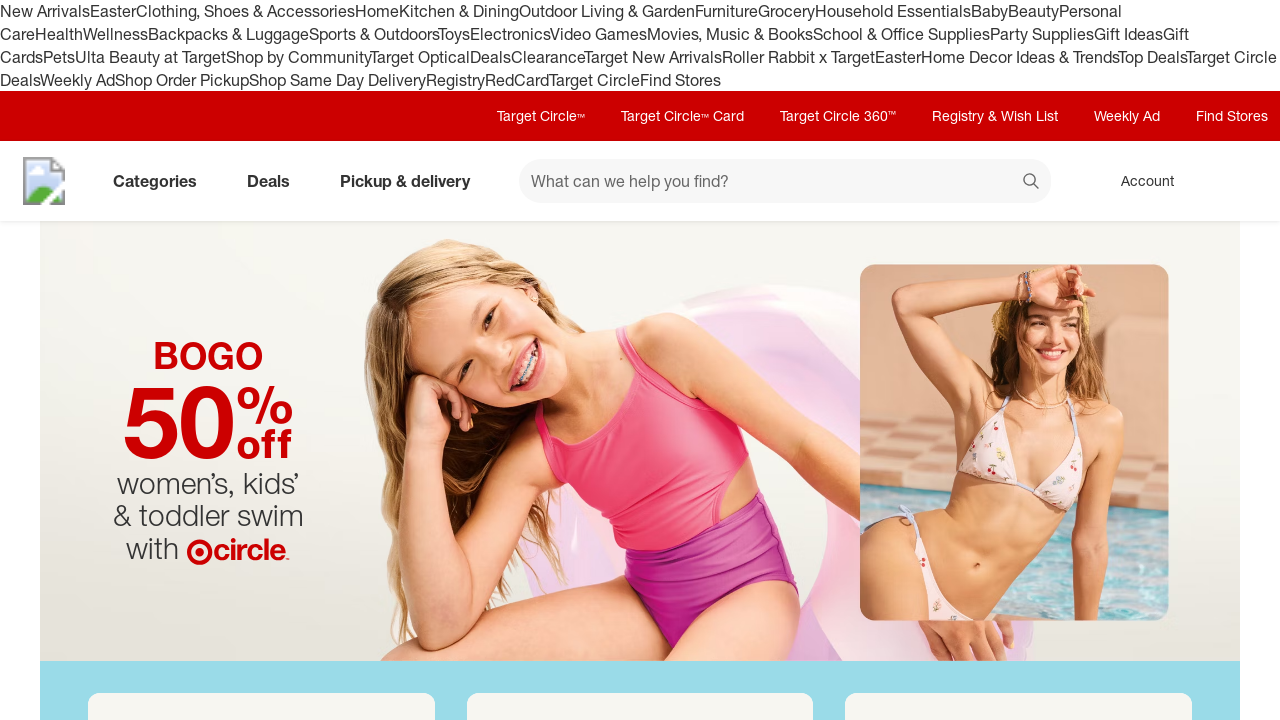

Navigated to Target homepage
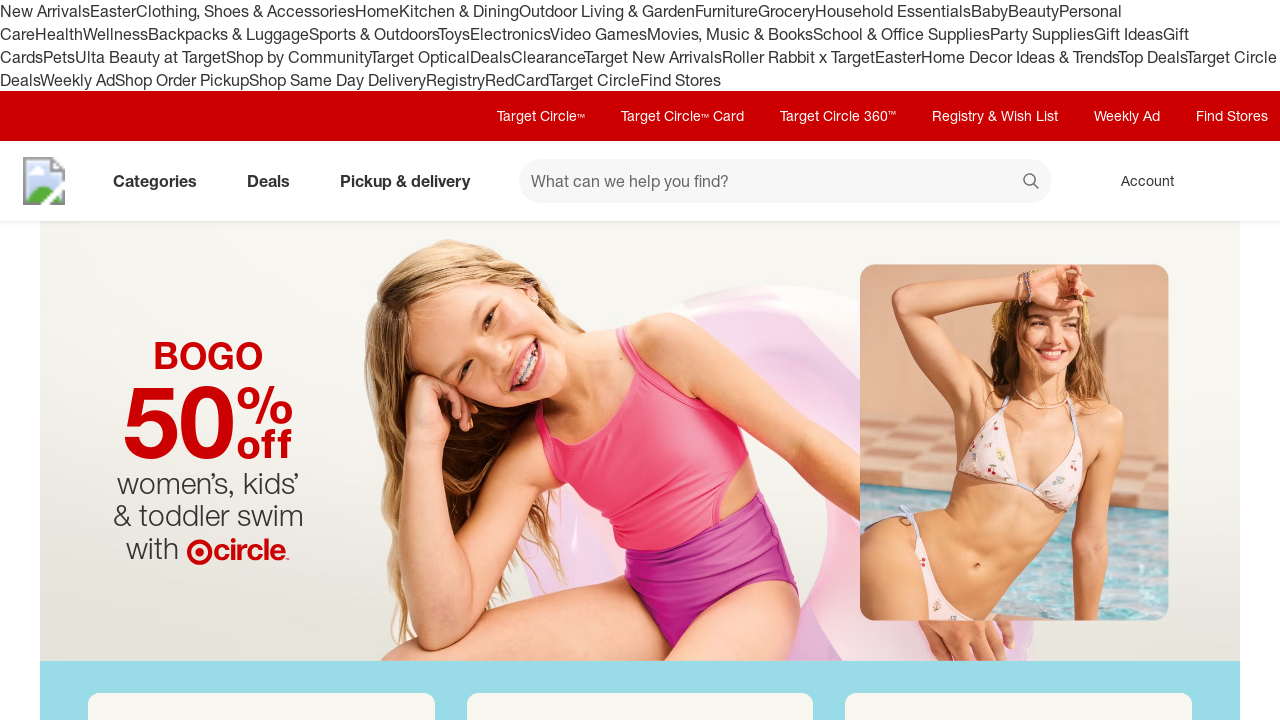

Clicked on the Clearance link in Target homepage navigation at (548, 57) on a:text('Clearance')
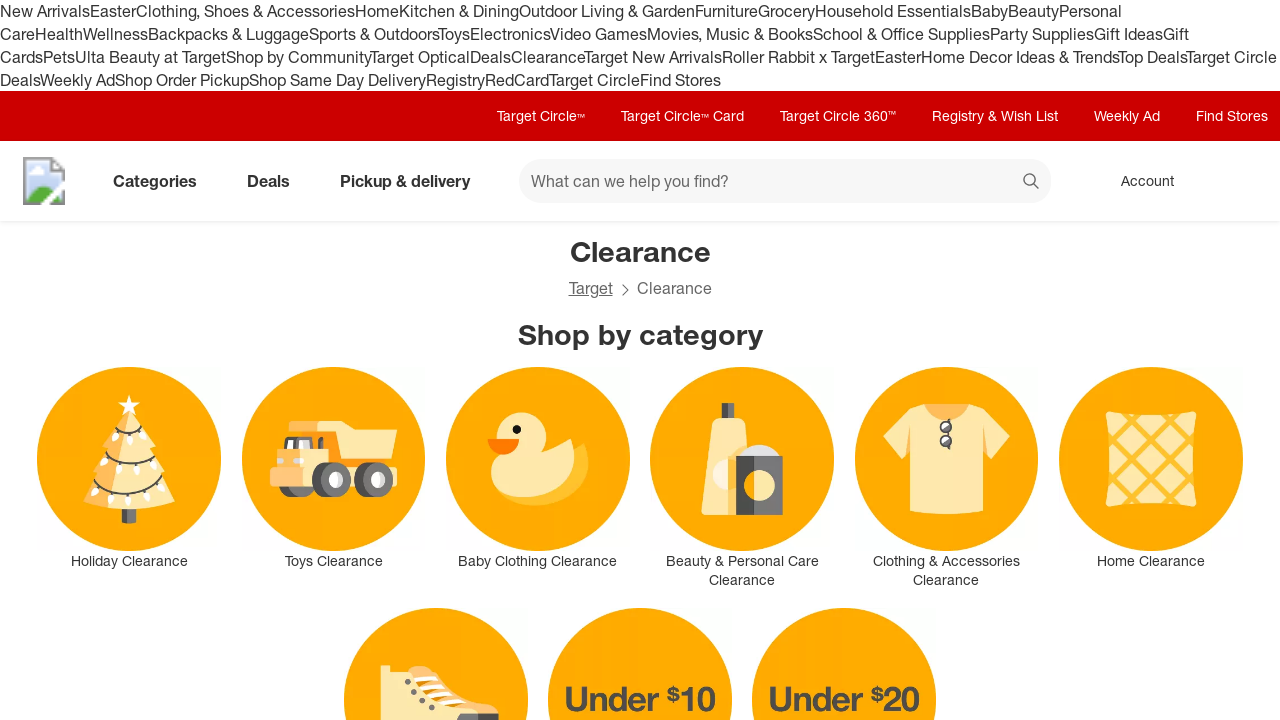

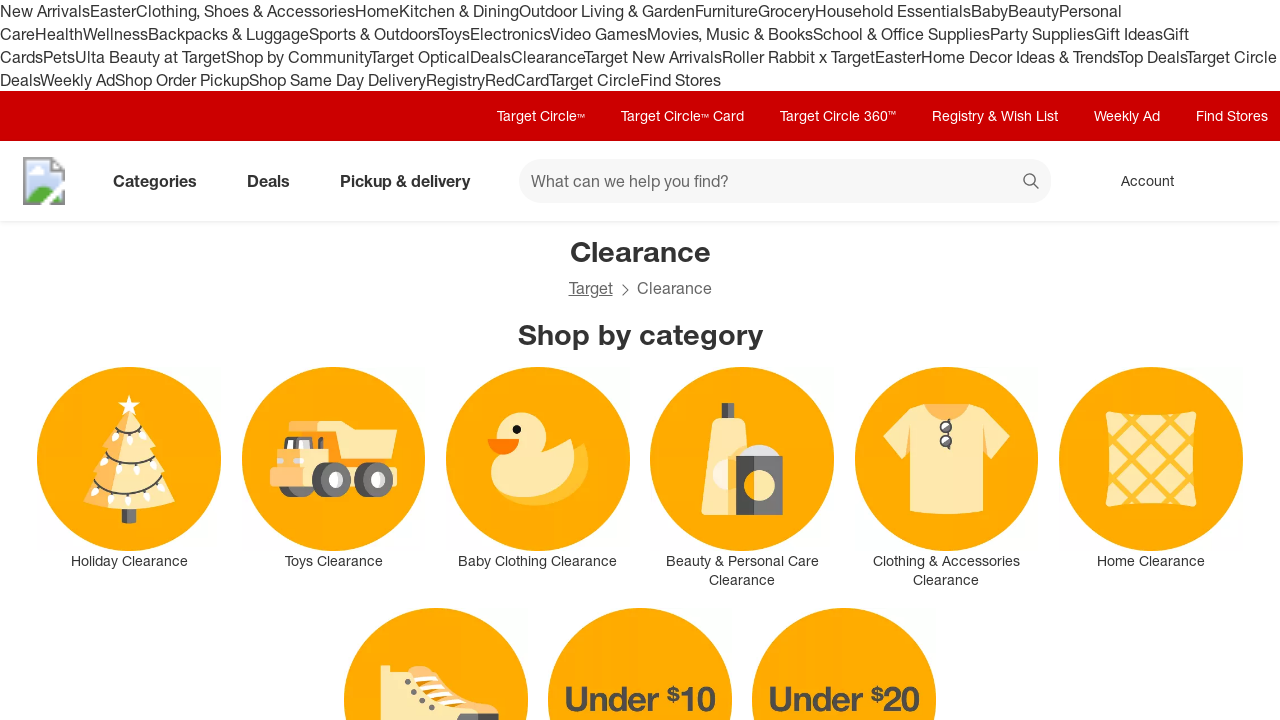